Tests dropdown selection functionality by selecting currency options using different methods (by index and by visible text)

Starting URL: https://rahulshettyacademy.com/dropdownsPractise/

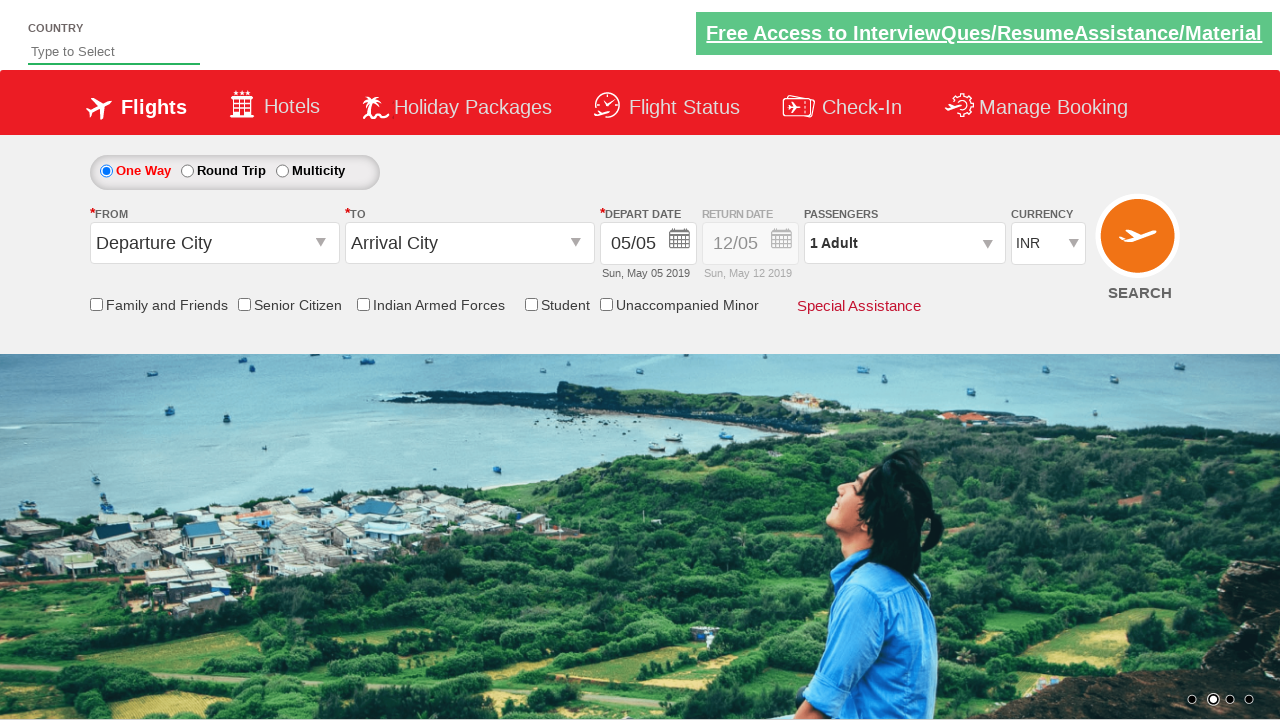

Selected currency dropdown option by index 3 (USD) on select#ctl00_mainContent_DropDownListCurrency
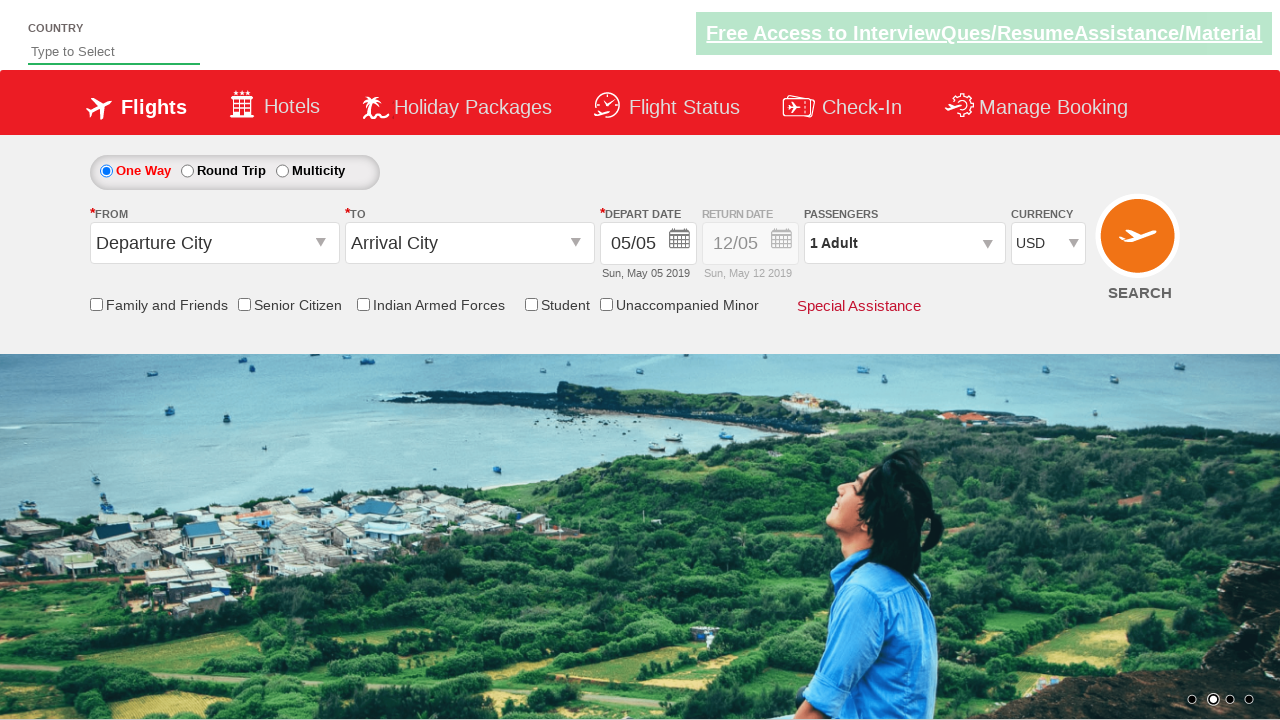

Retrieved selected dropdown value
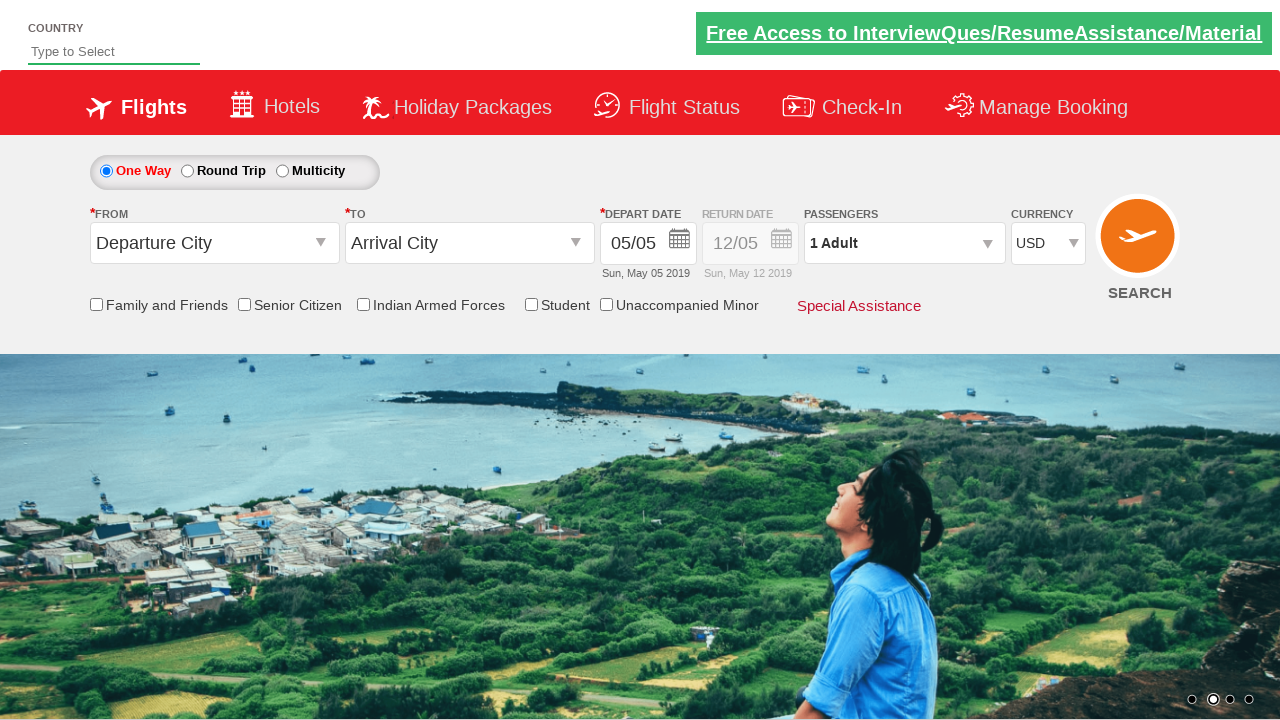

Retrieved selected dropdown text content
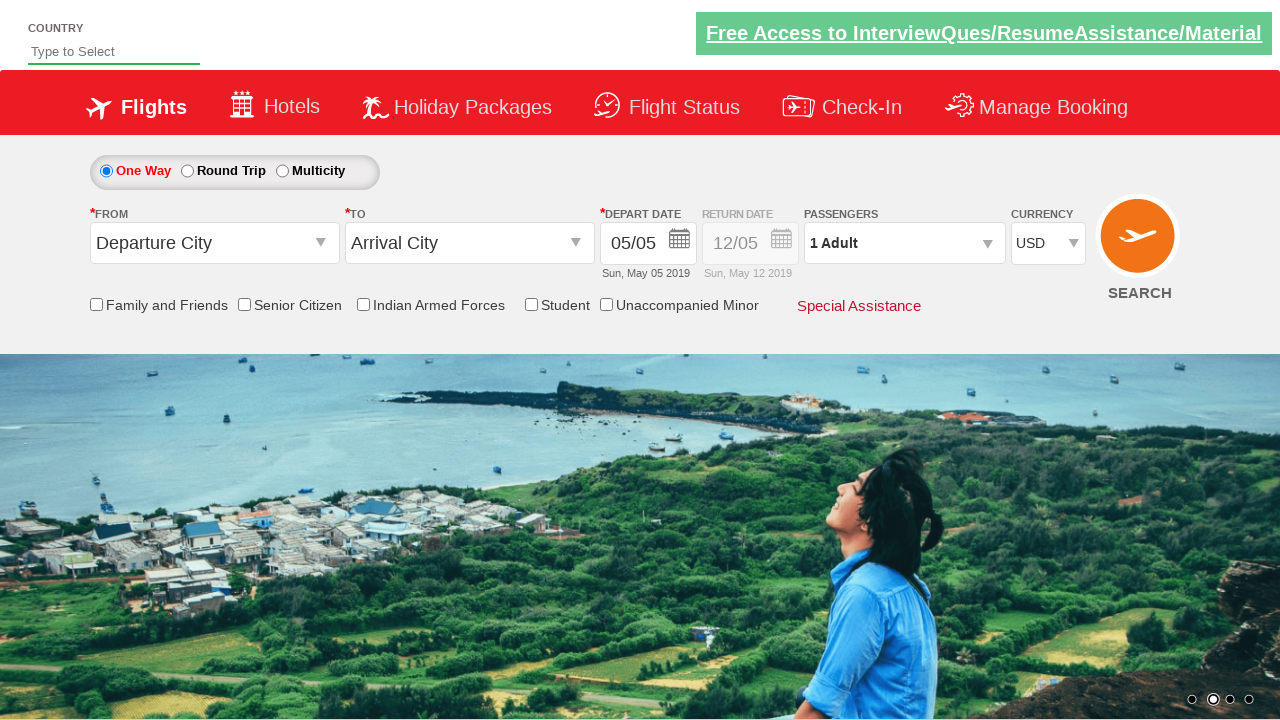

Verified selected option: USD
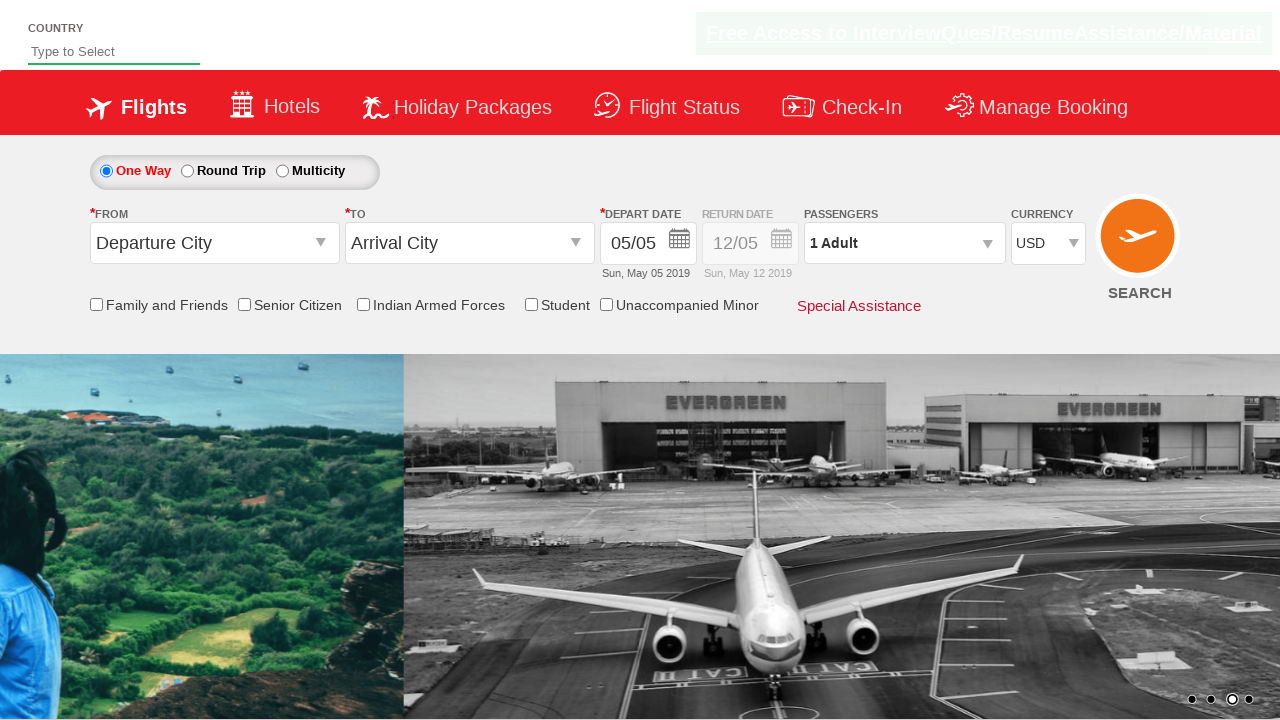

Selected currency dropdown option by visible text 'AED' on select#ctl00_mainContent_DropDownListCurrency
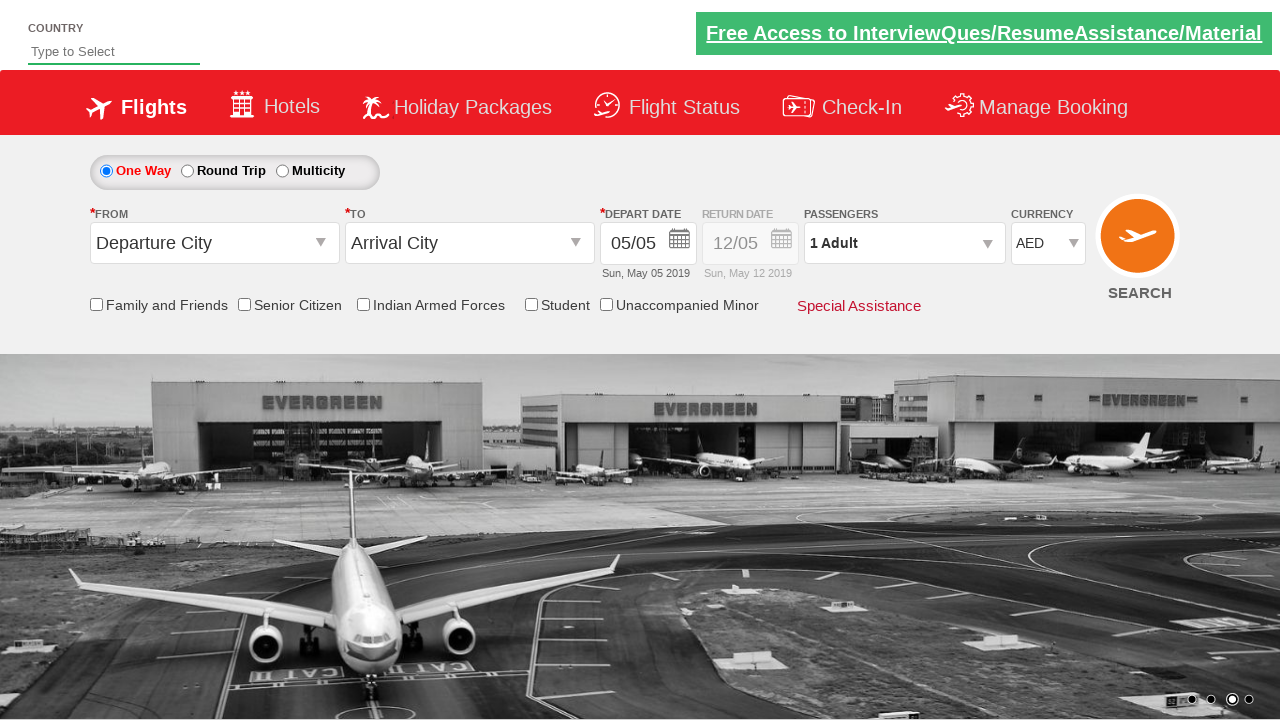

Retrieved newly selected dropdown value
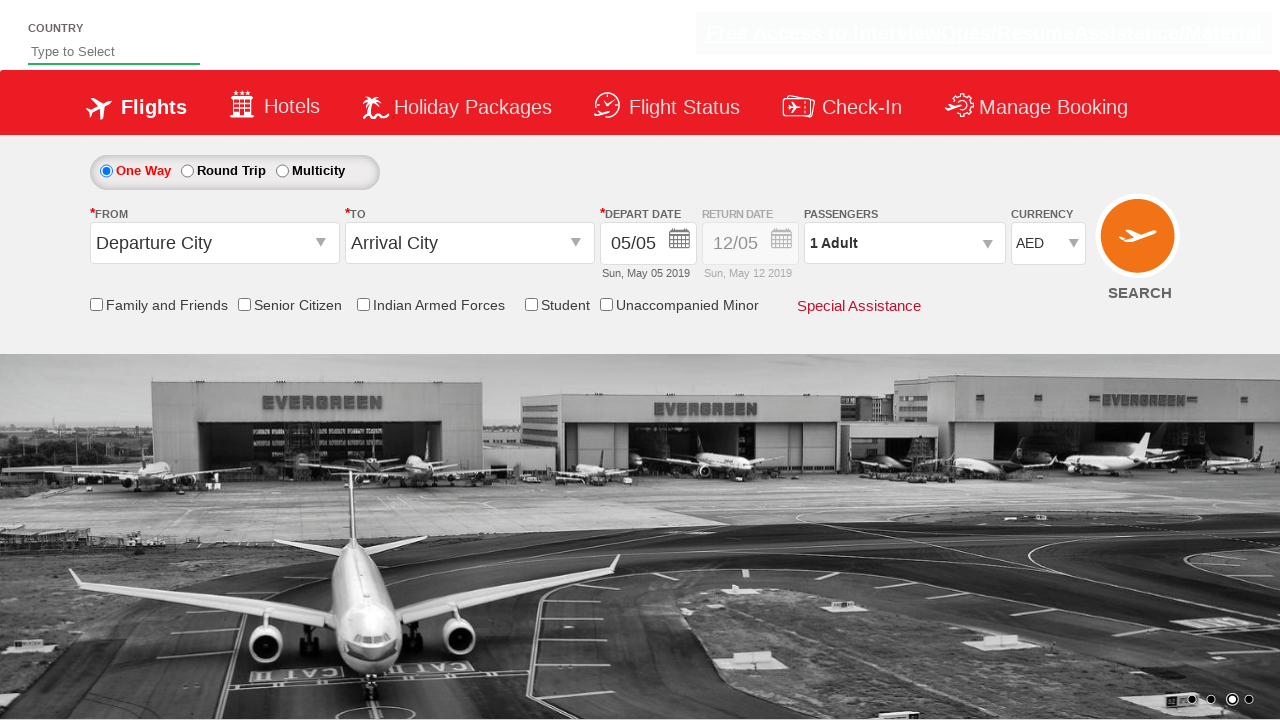

Retrieved newly selected dropdown text content
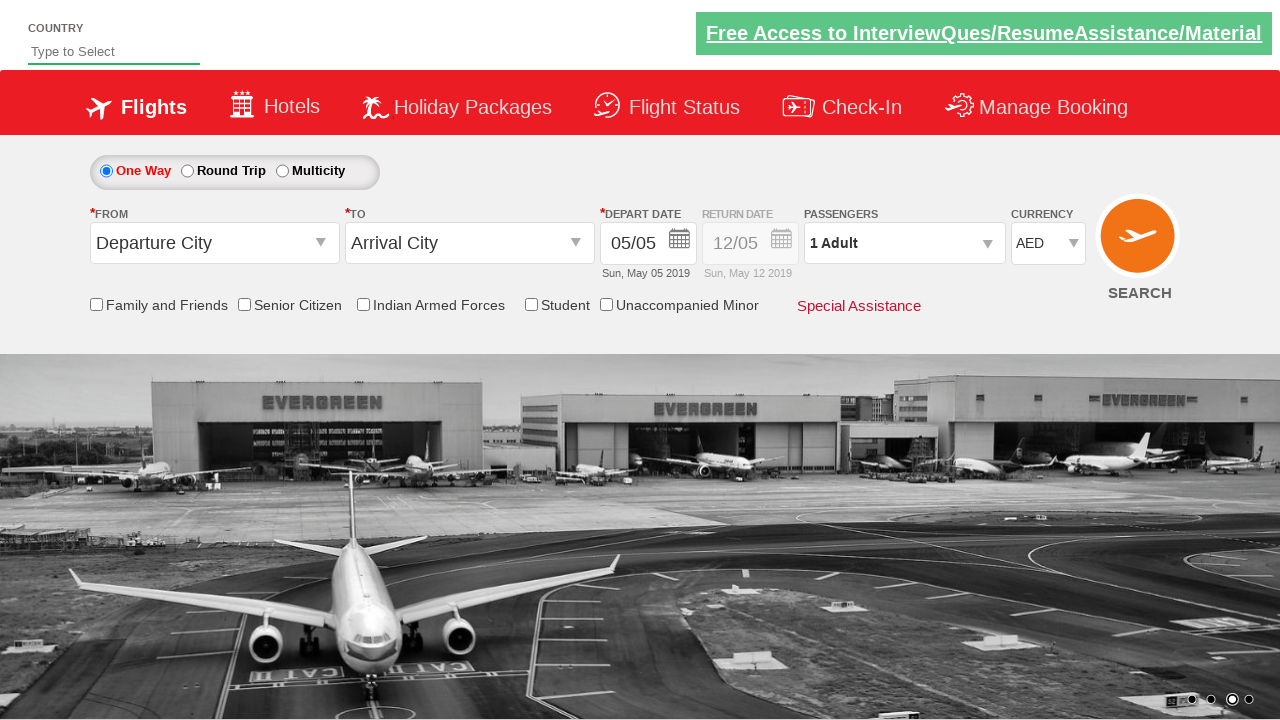

Verified new selected option: AED
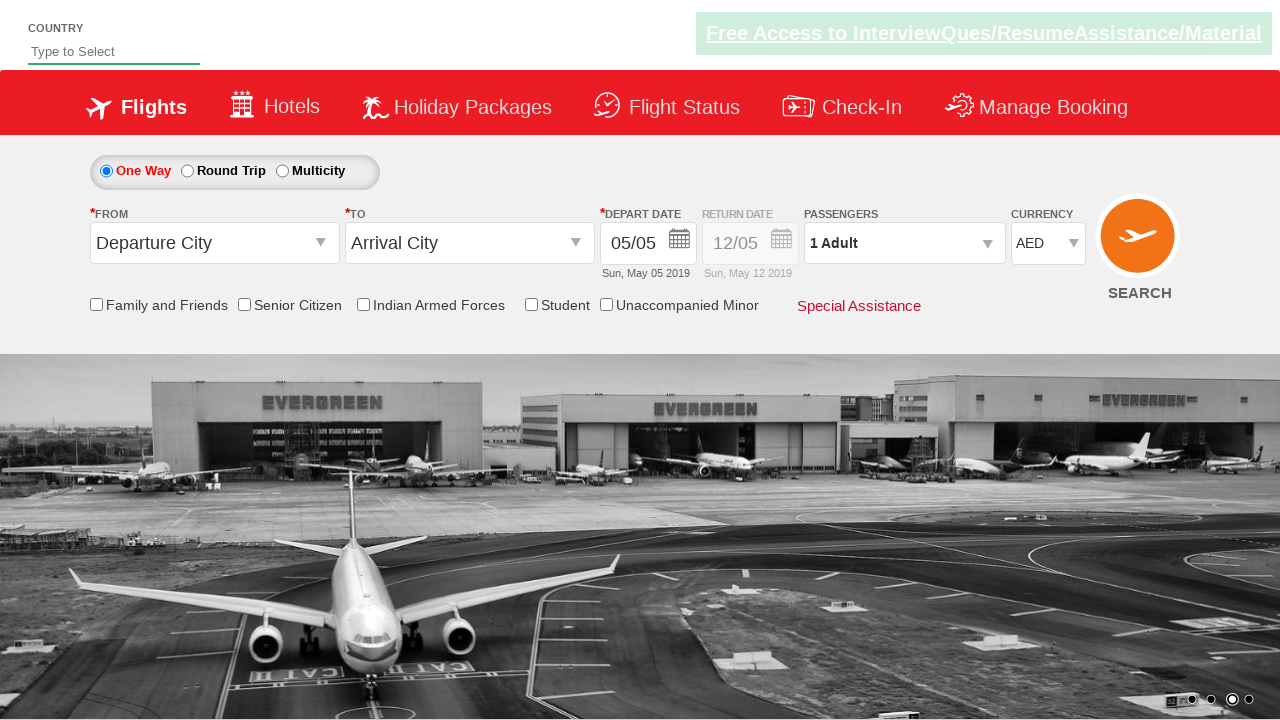

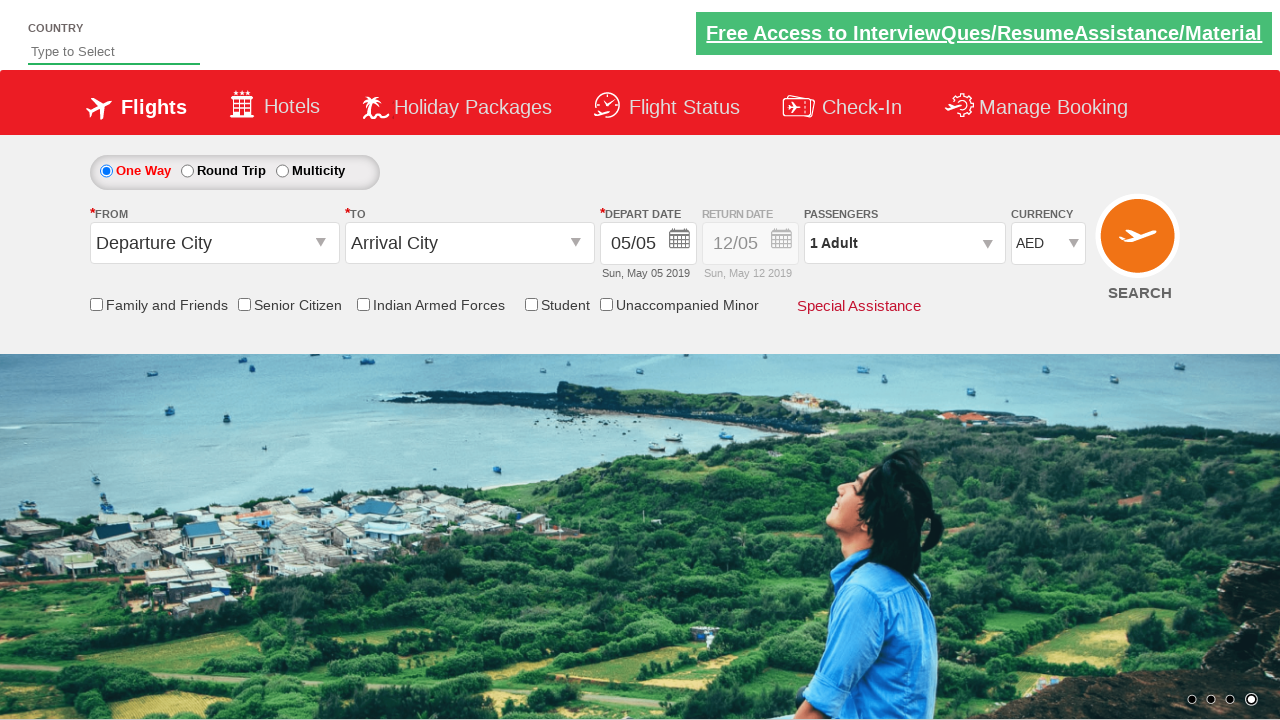